Tests clicking a button that has a dynamic ID by locating it via its text content, demonstrating handling of elements with unpredictable IDs.

Starting URL: http://uitestingplayground.com/dynamicid

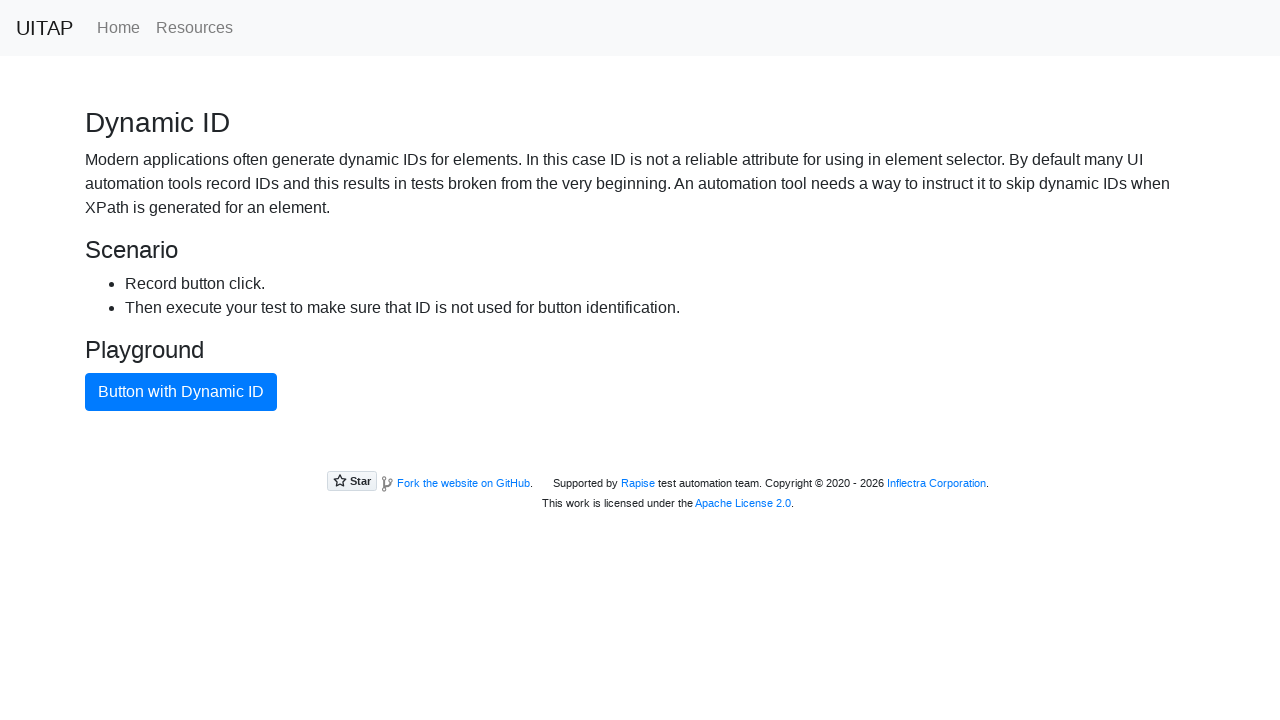

Navigated to Dynamic ID test page
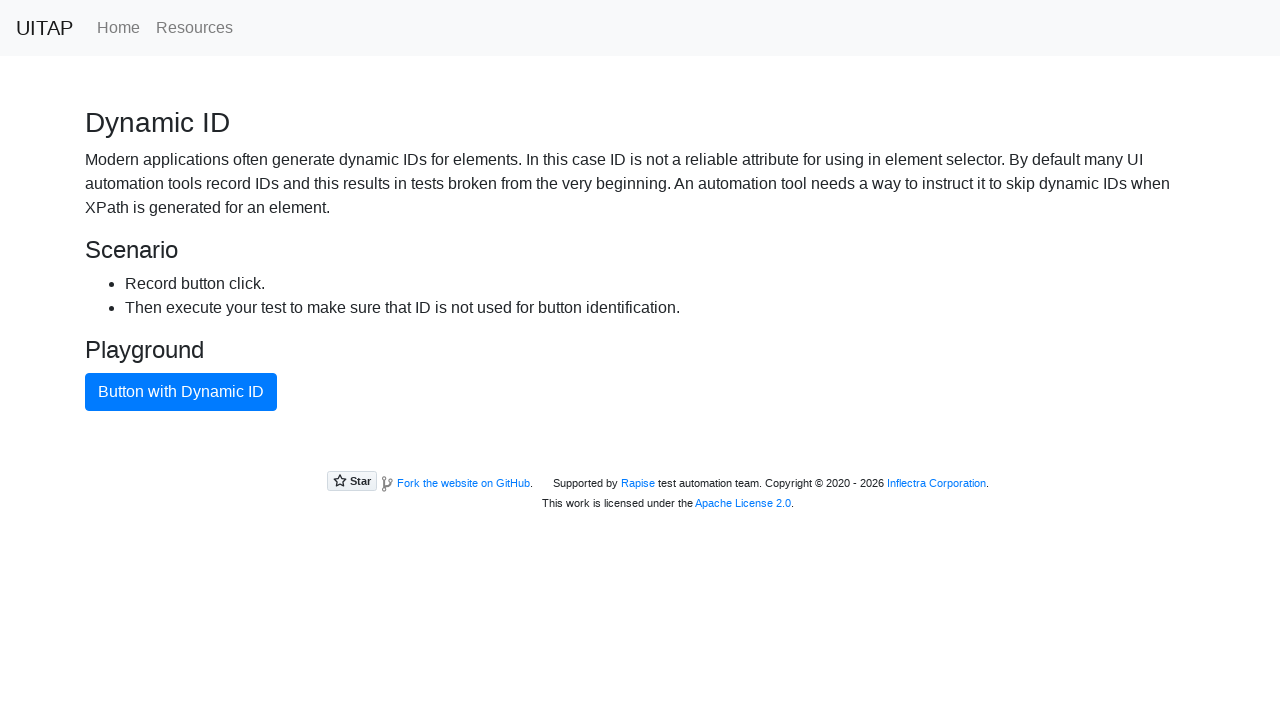

Clicked button with dynamic ID by locating via text content at (181, 392) on xpath=//button[contains(text(),'Button')]
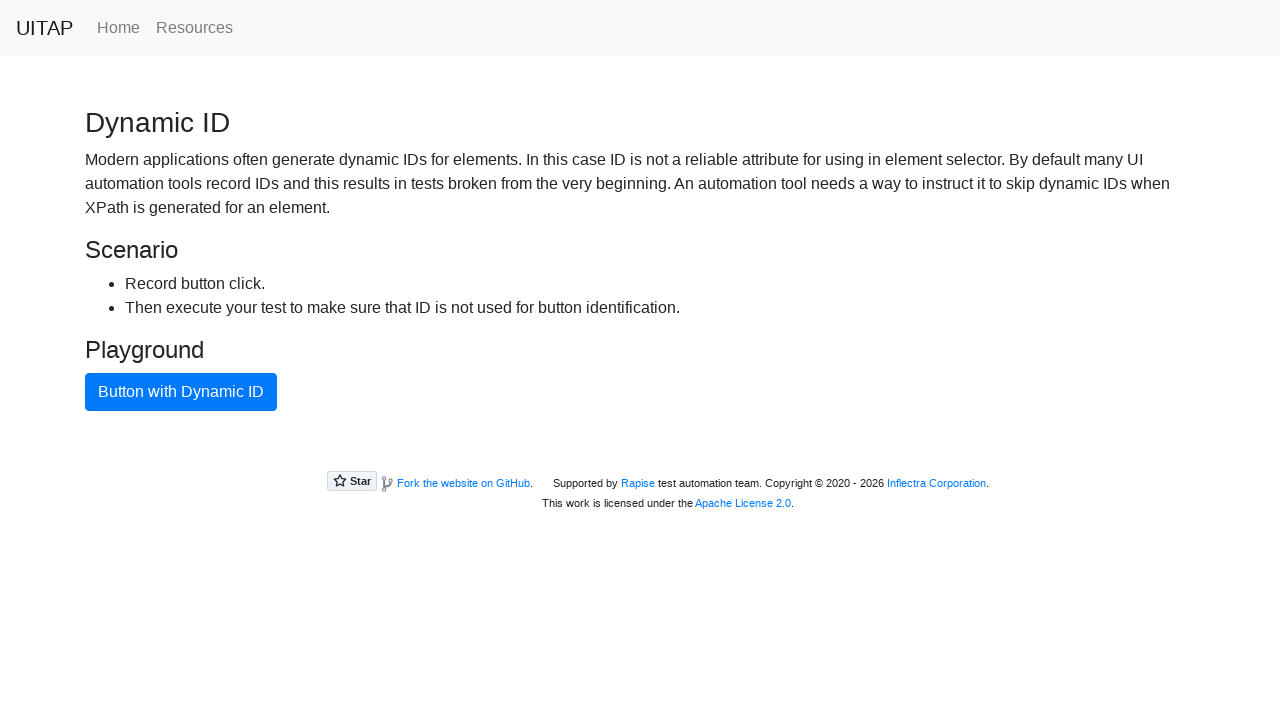

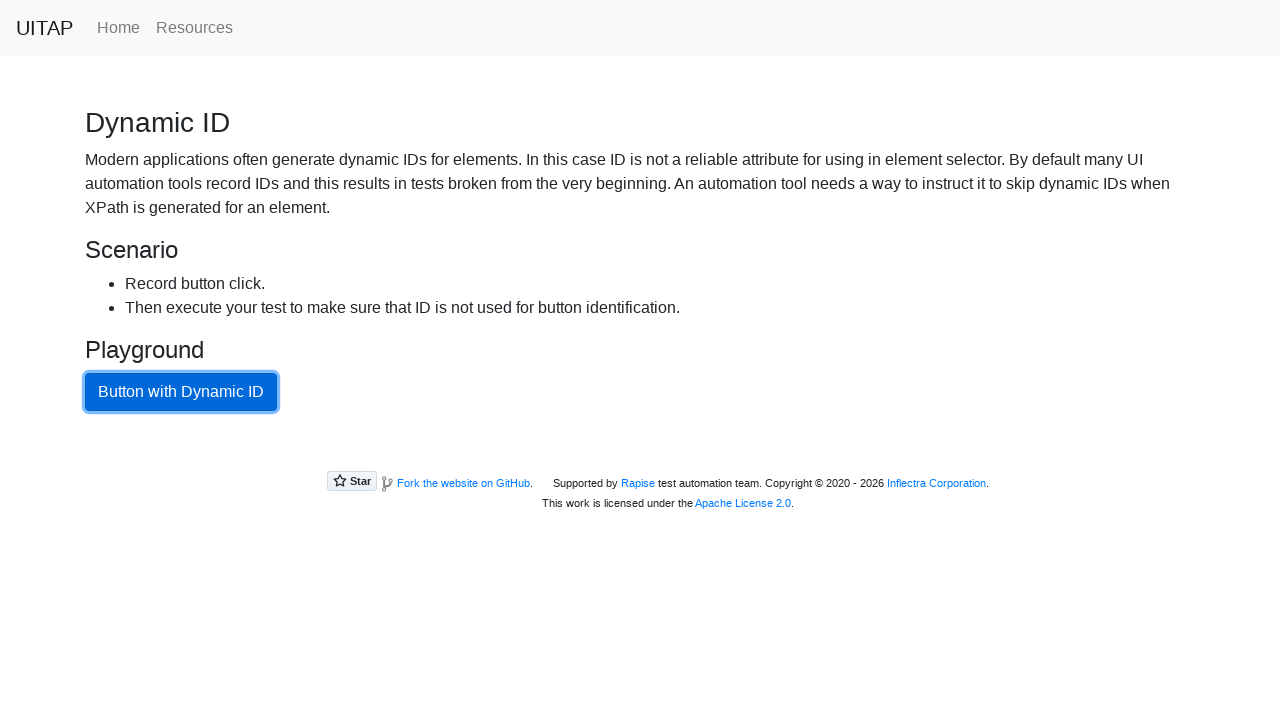